Tests a prompt alert by entering text input and accepting it, then verifying the entered text appears in the result

Starting URL: https://demoqa.com/alerts

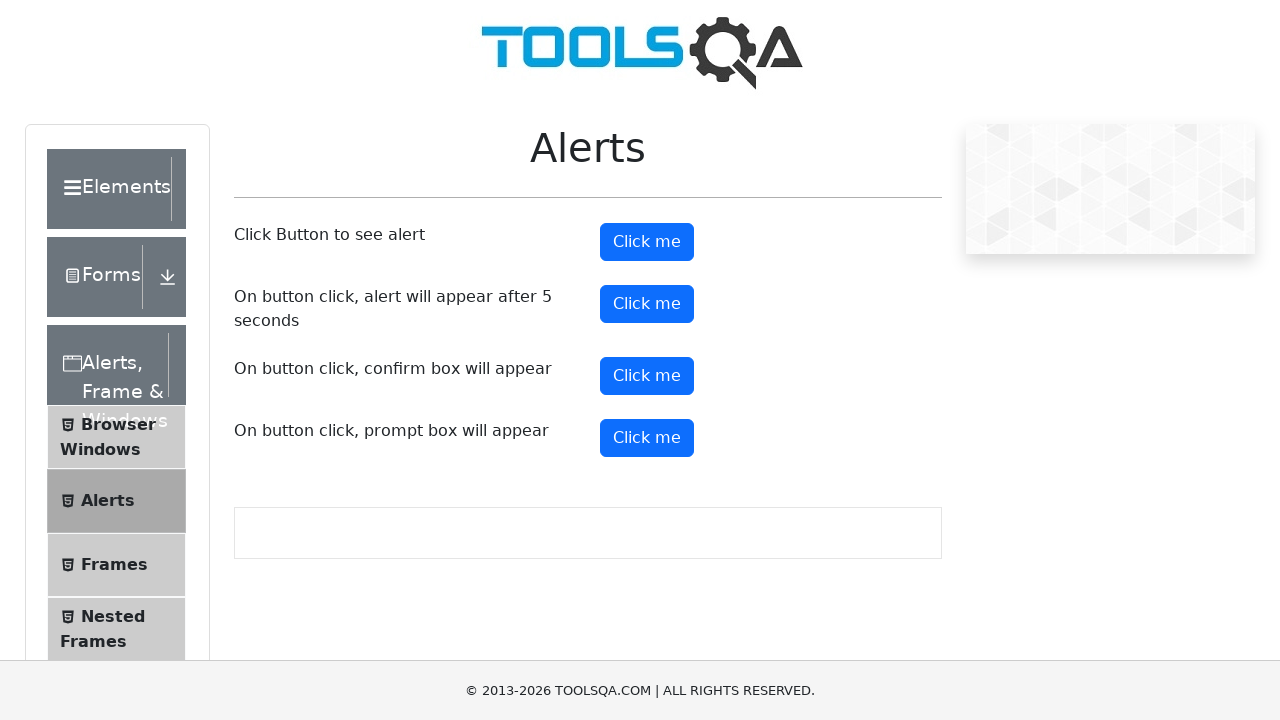

Set up dialog handler to accept prompt with text 'Maruf'
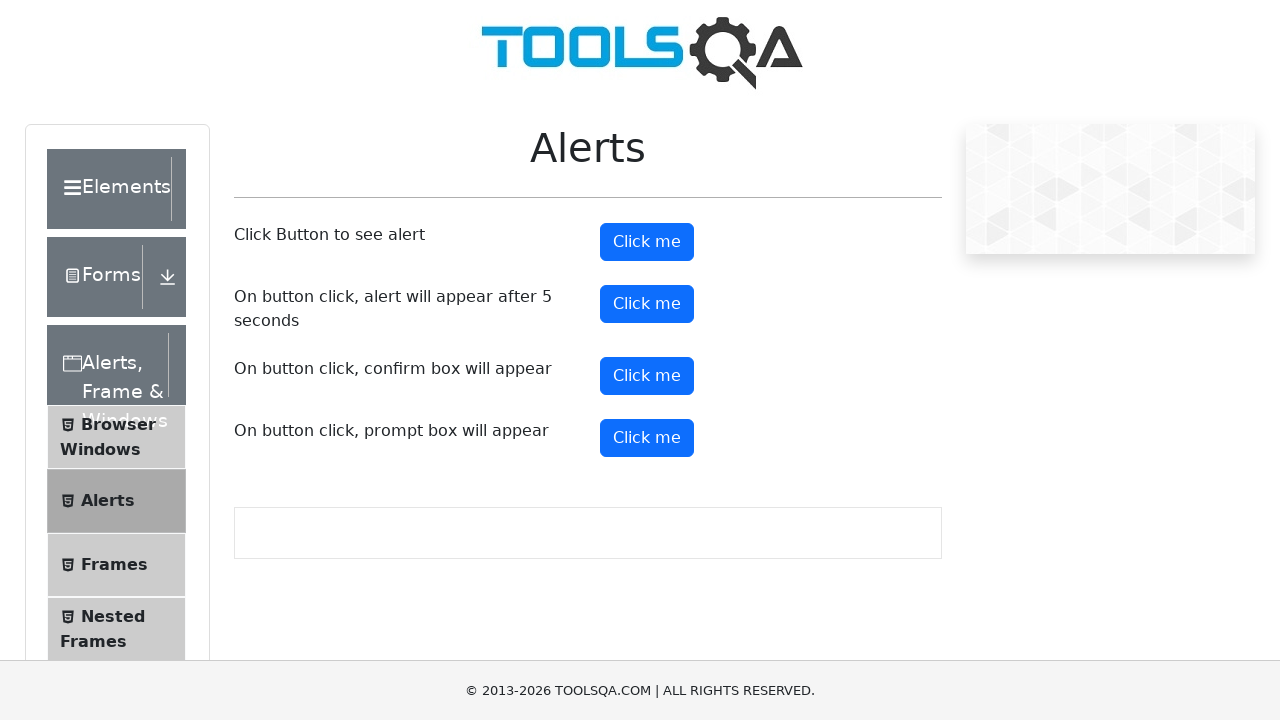

Clicked prompt alert button at (647, 438) on #promtButton
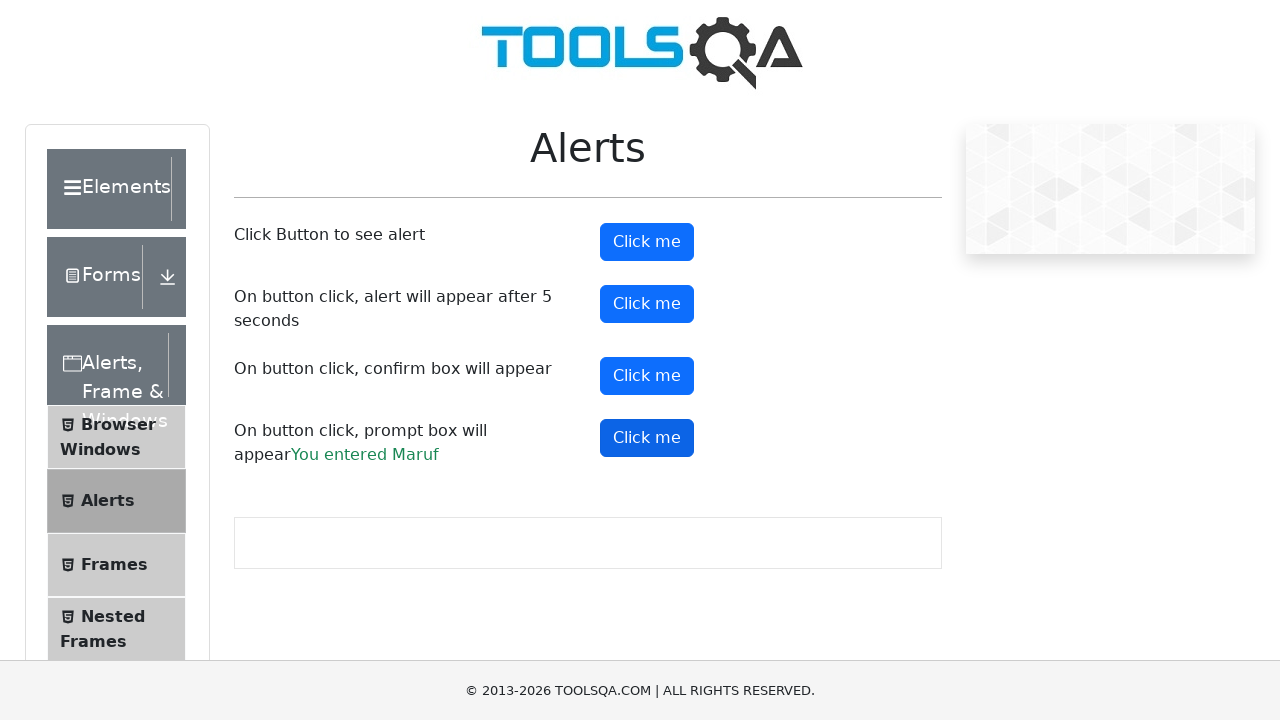

Waited for prompt result element to appear
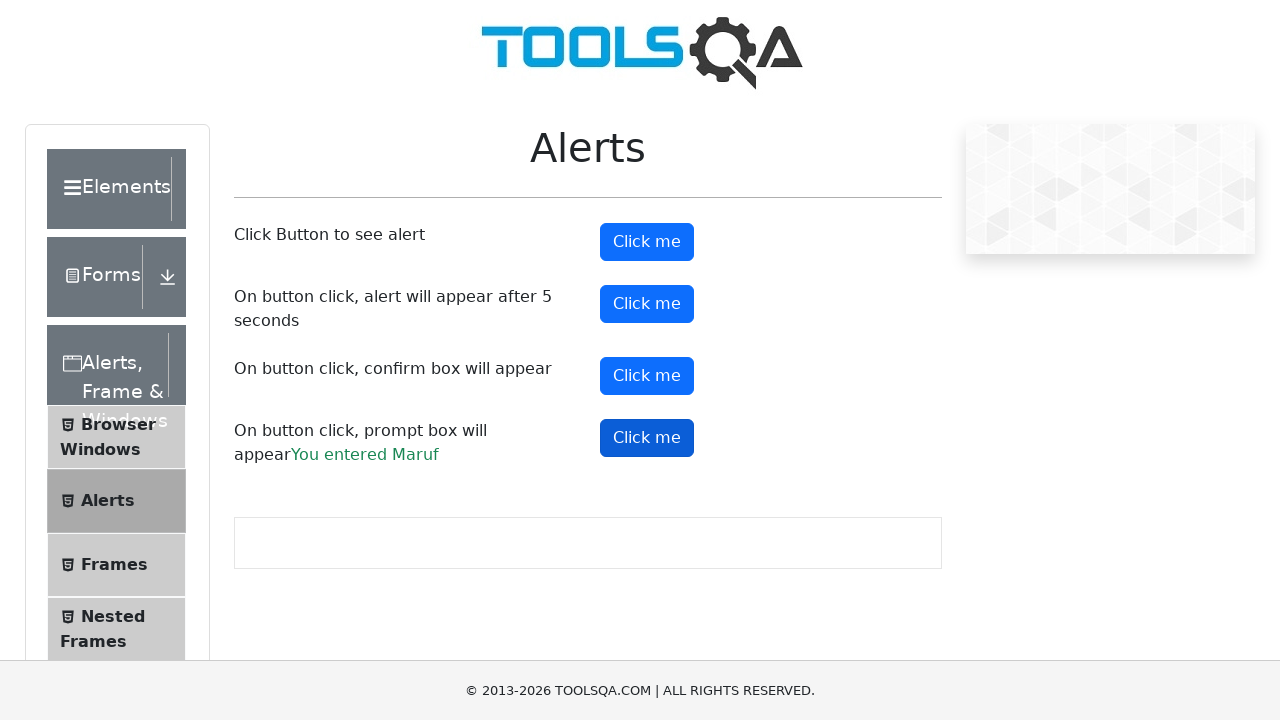

Retrieved prompt result text
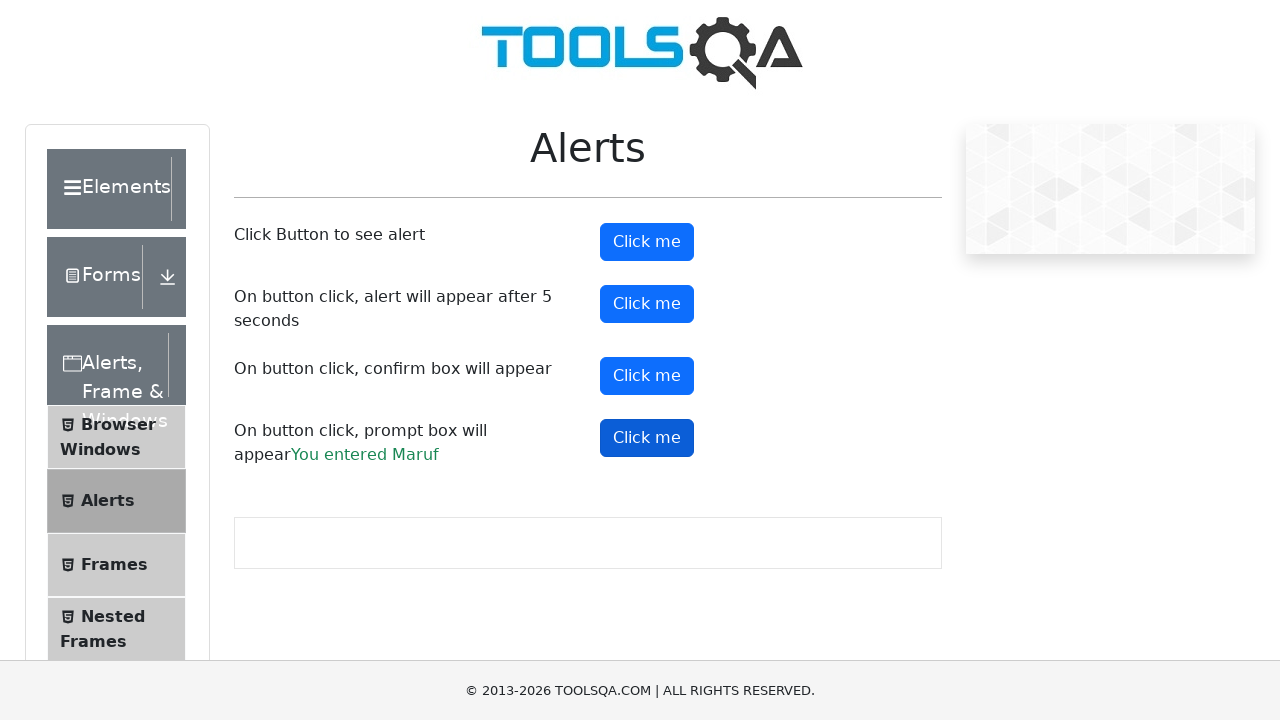

Verified that 'Maruf' appears in the prompt result
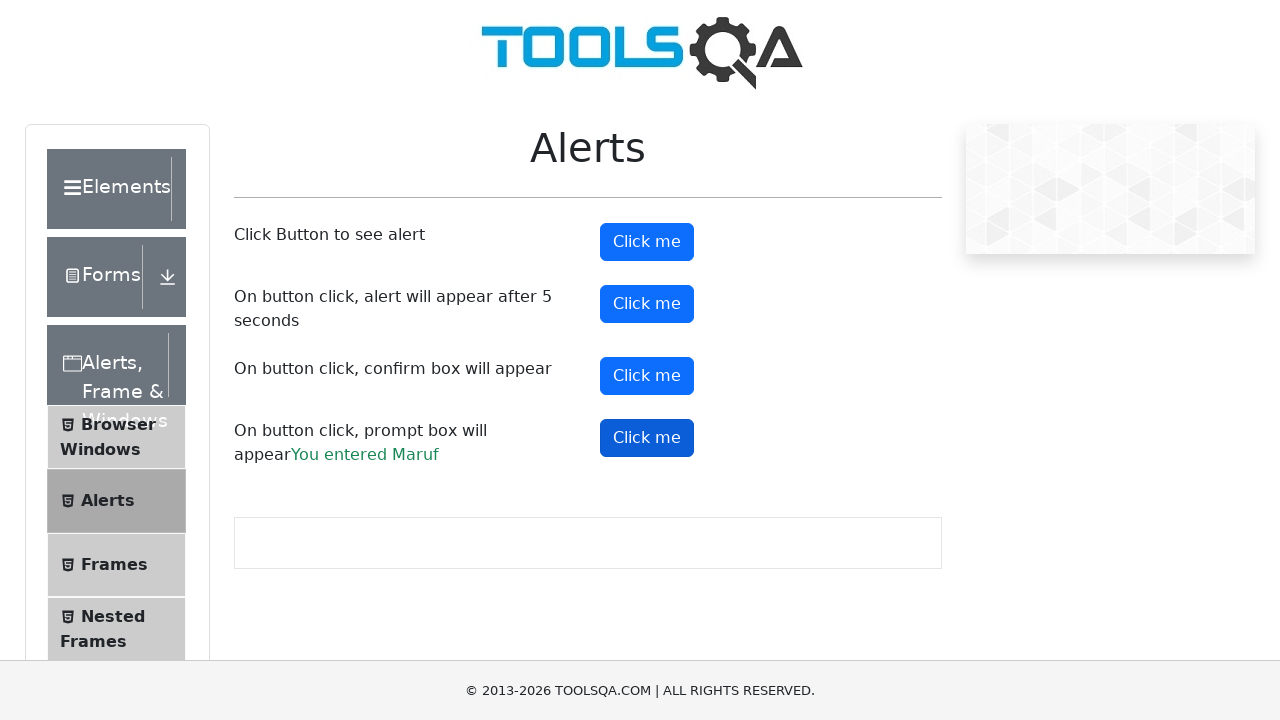

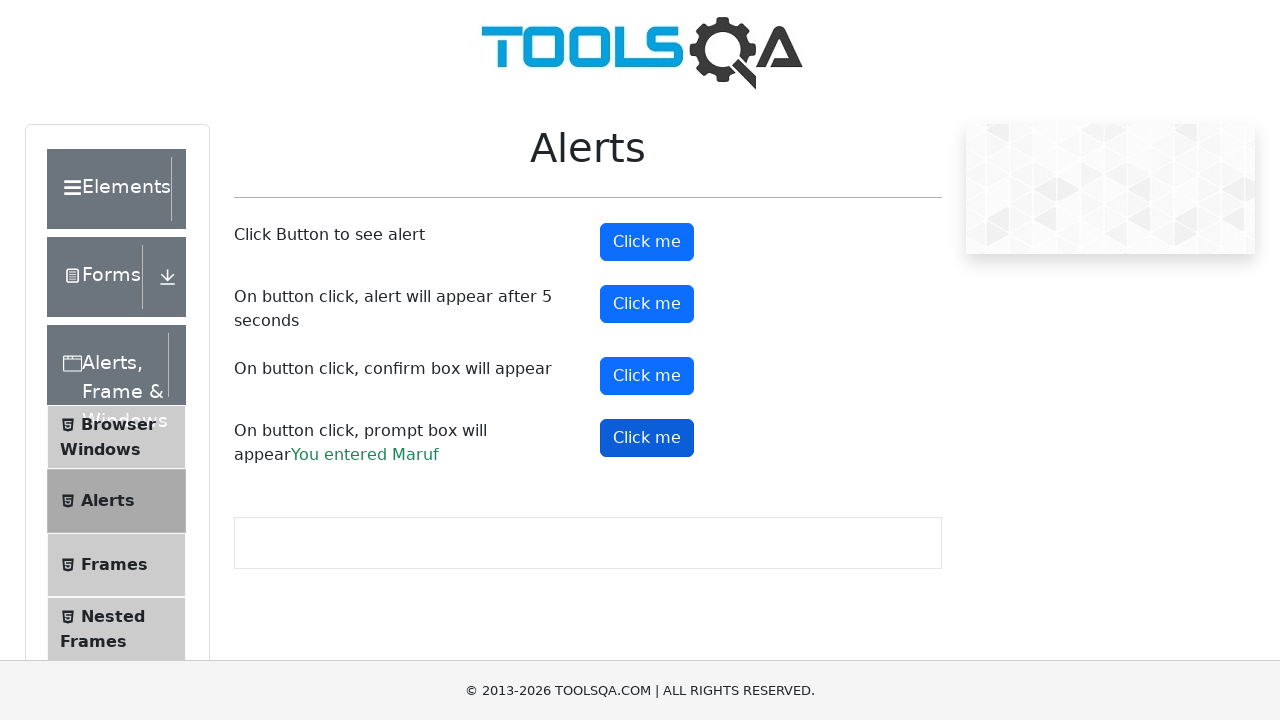